Tests the Python.org search functionality by performing two sequential searches - first searching for "print", then clearing the field and searching for "def".

Starting URL: https://www.python.org/

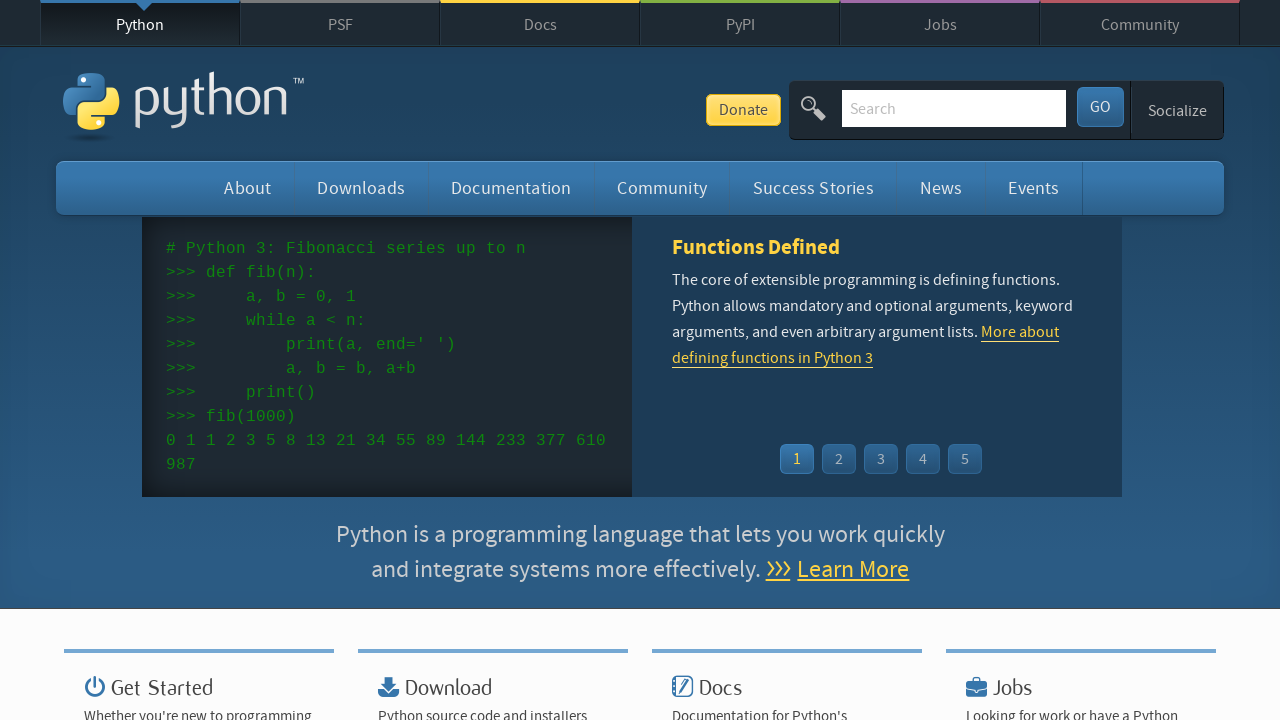

Clicked on the search input field at (954, 108) on input[name='q']
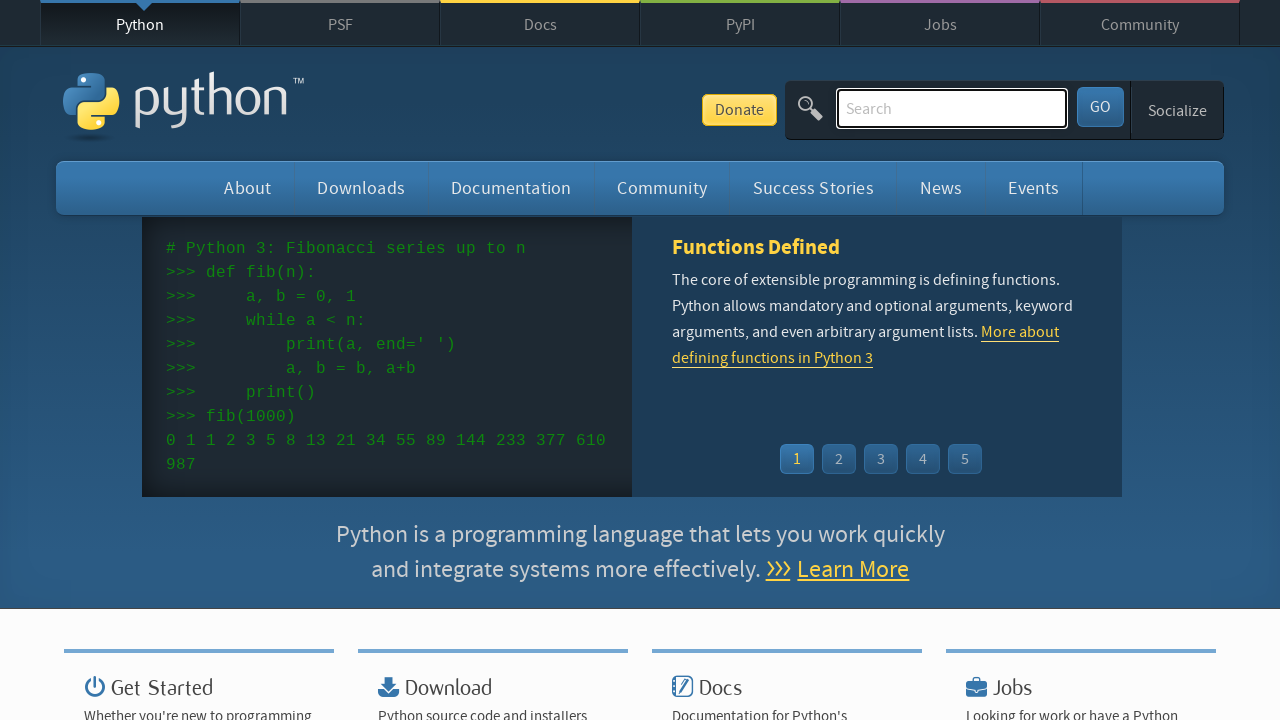

Filled search field with 'print' on input[name='q']
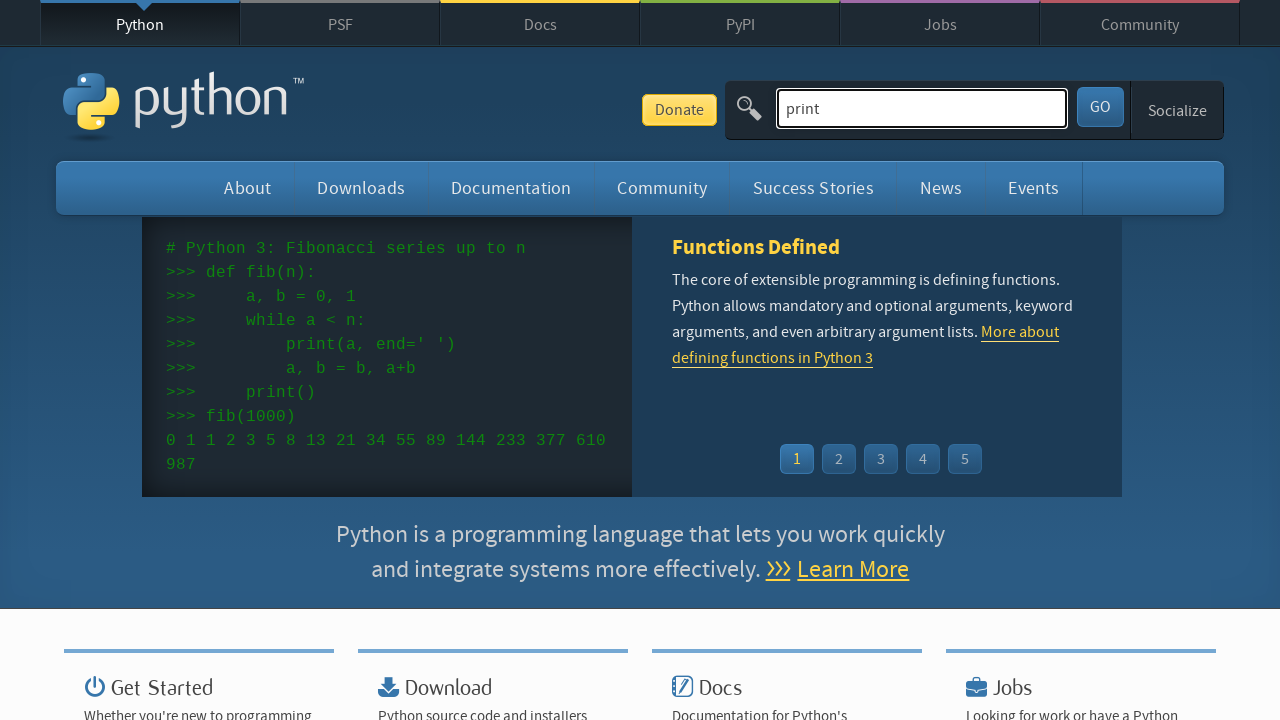

Pressed Enter to search for 'print' on input[name='q']
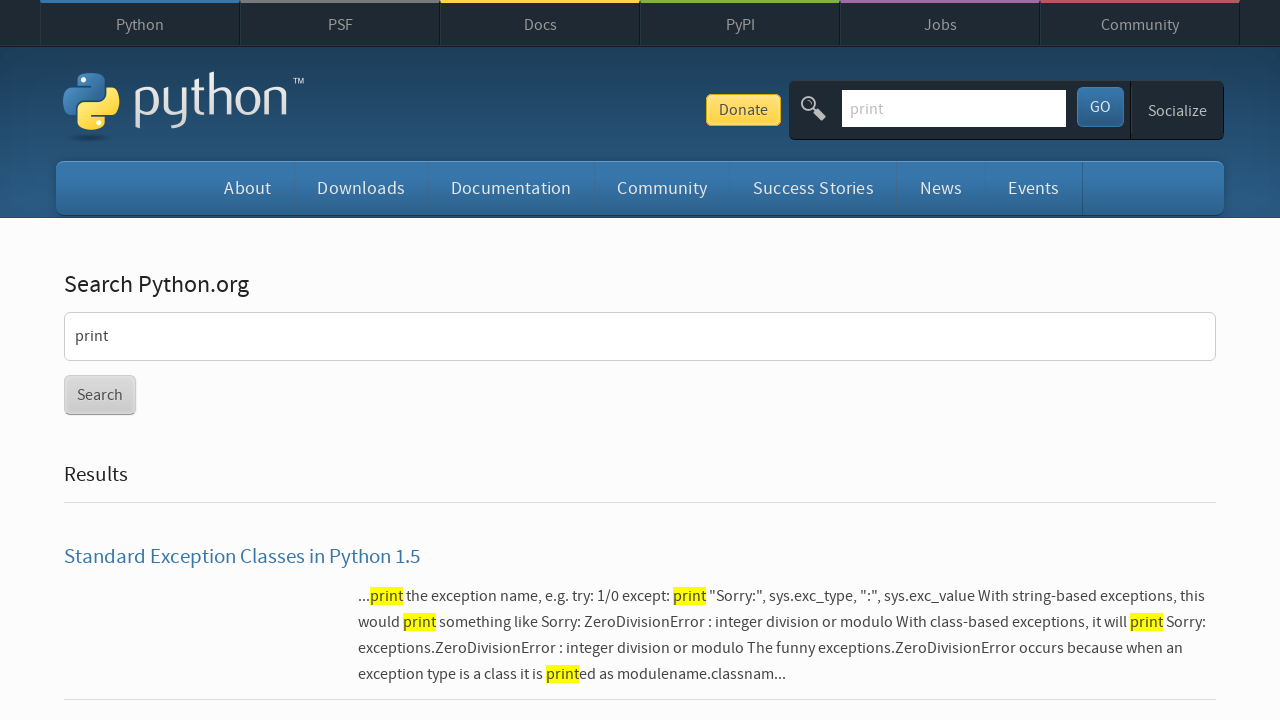

Search results for 'print' loaded
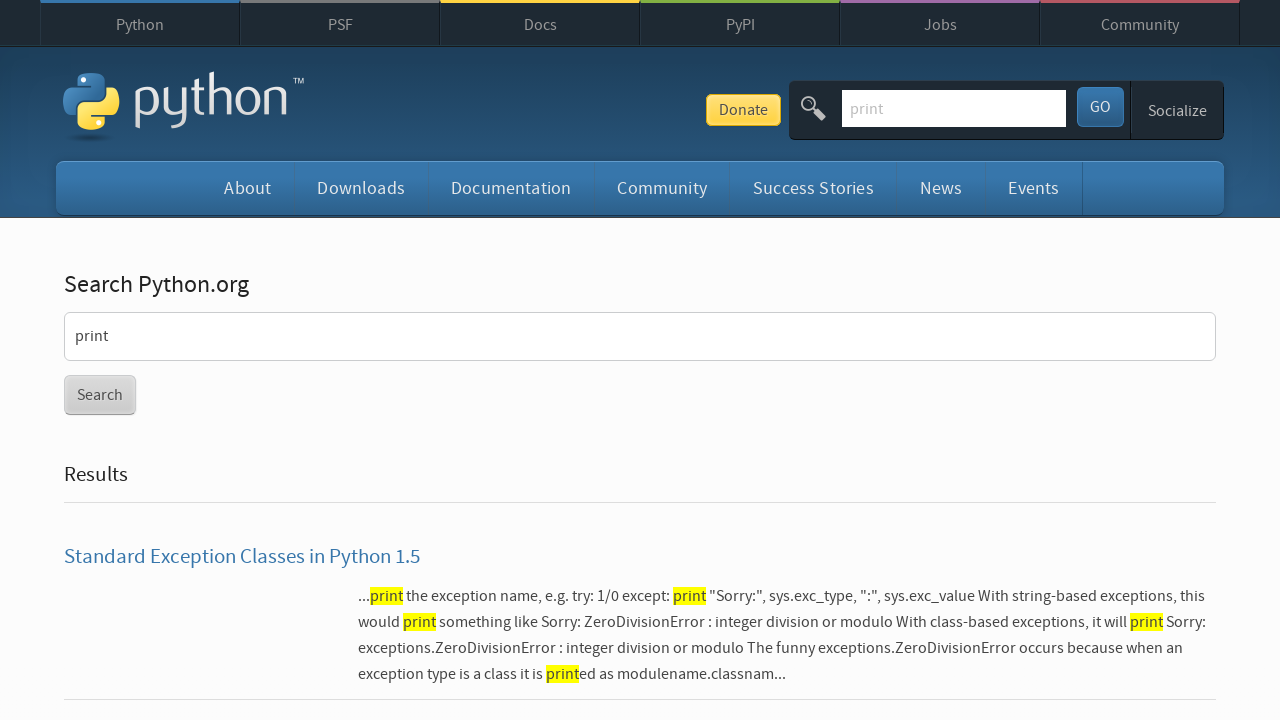

Cleared the search field on input[name='q']
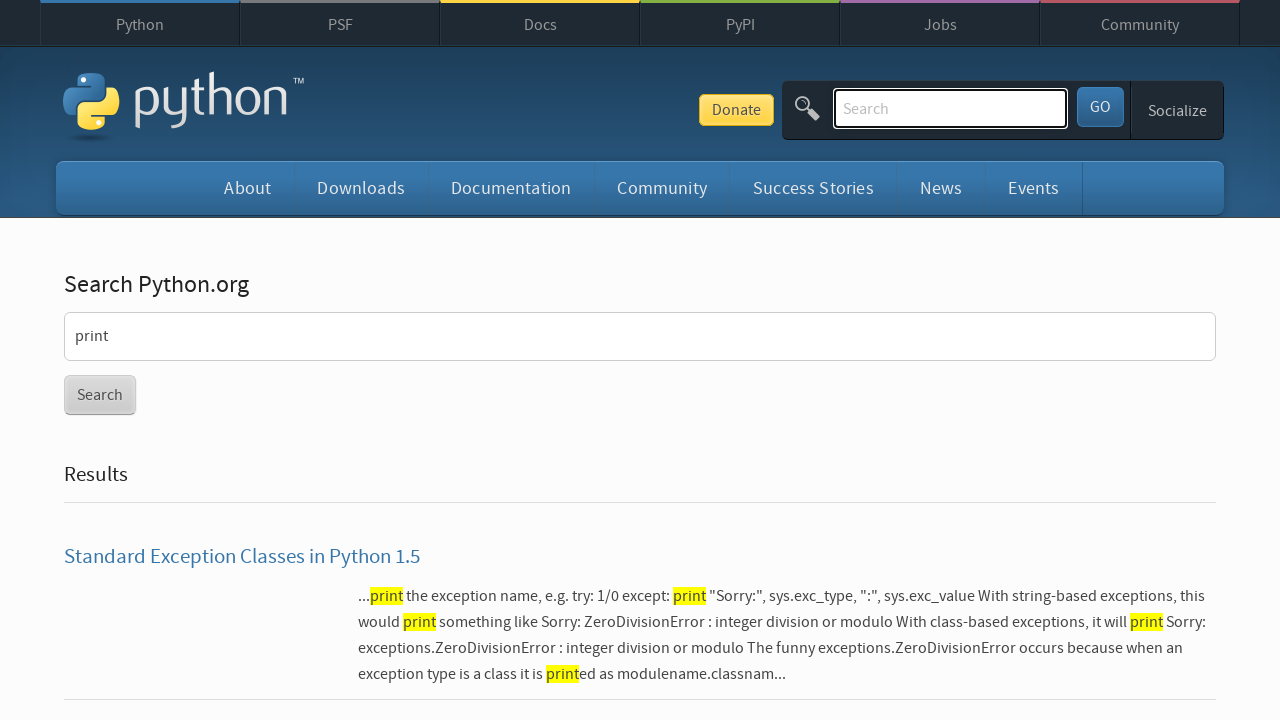

Filled search field with 'def' on input[name='q']
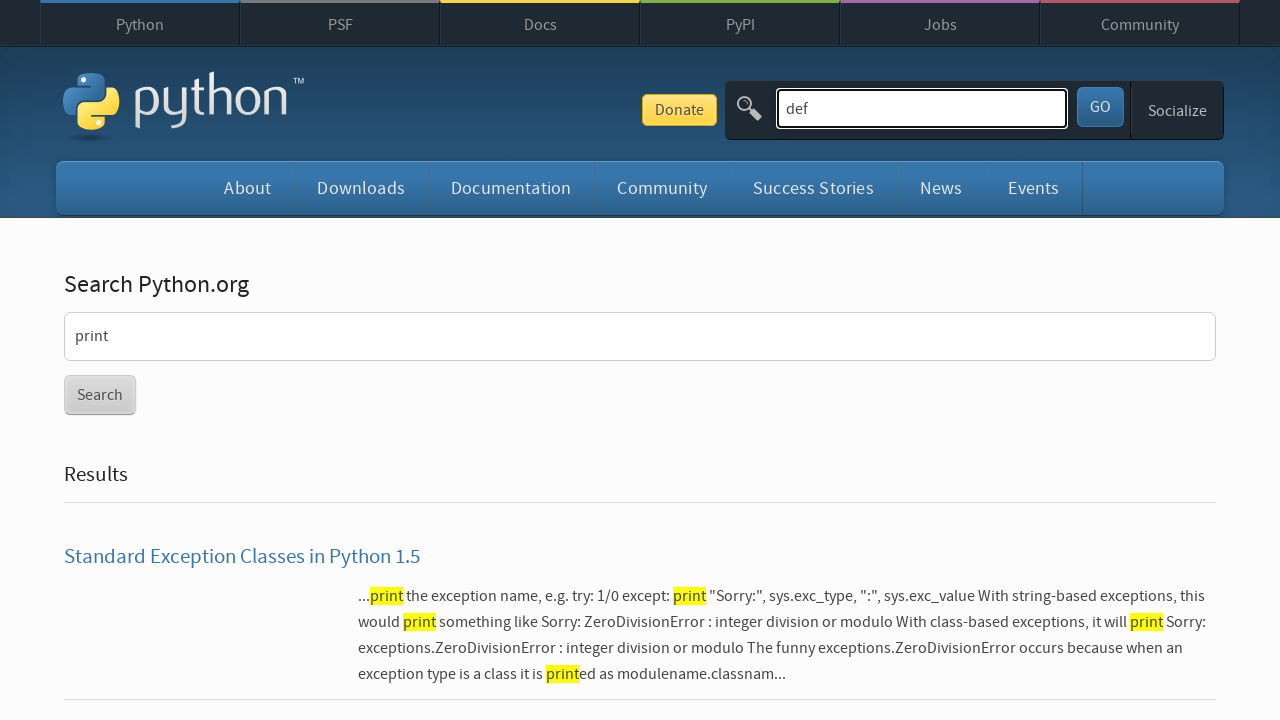

Pressed Enter to search for 'def' on input[name='q']
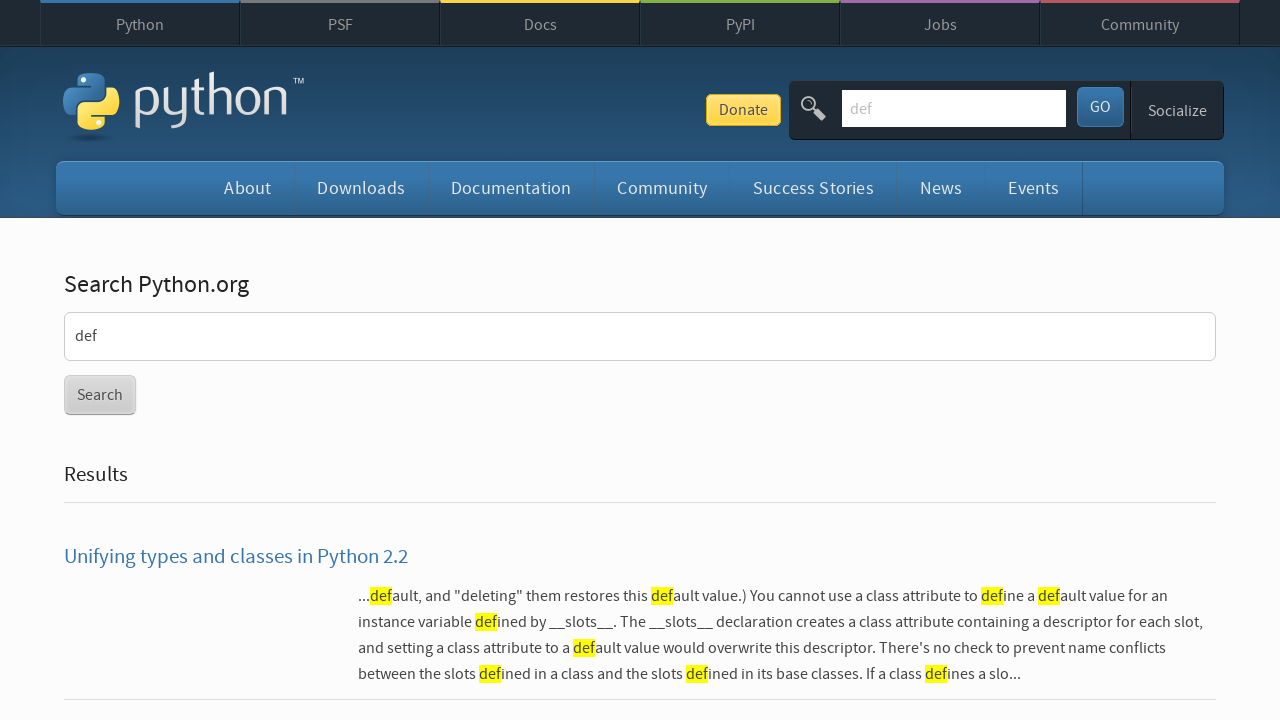

Search results for 'def' loaded
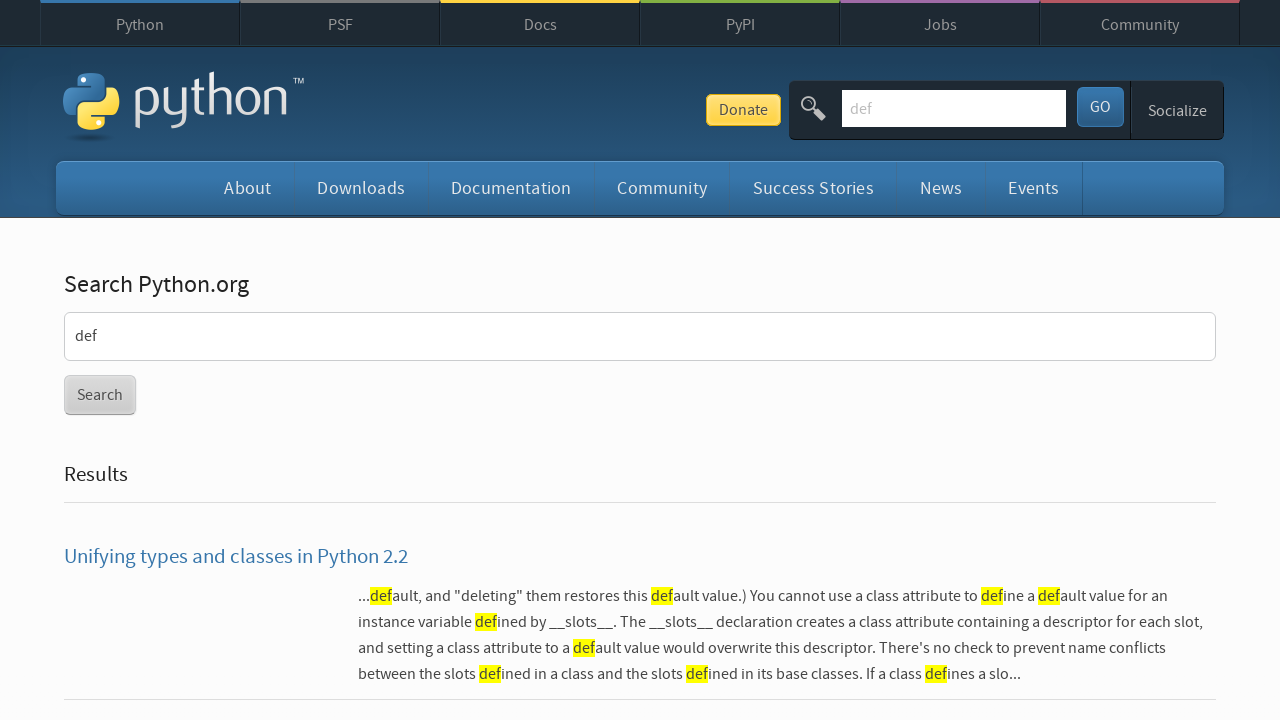

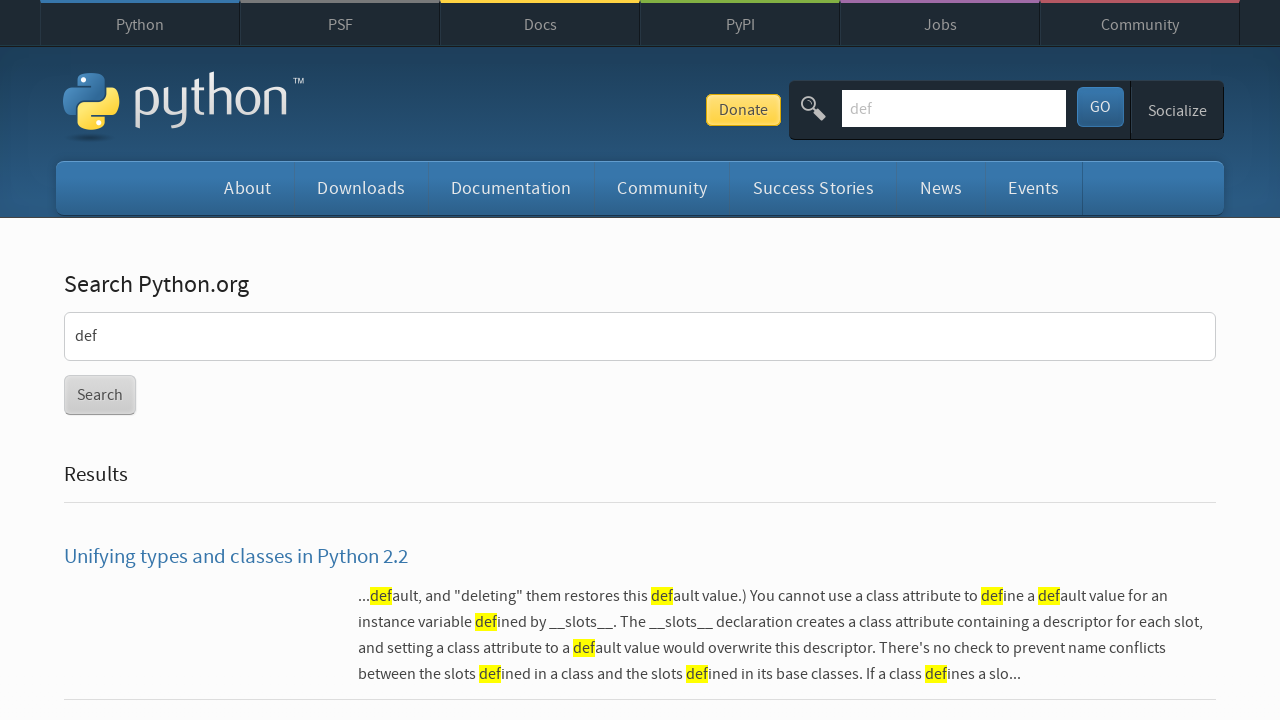